Tests window handling functionality by clicking a link that opens a new window, switching to the child window to read text, then switching back to the parent window

Starting URL: https://the-internet.herokuapp.com/windows

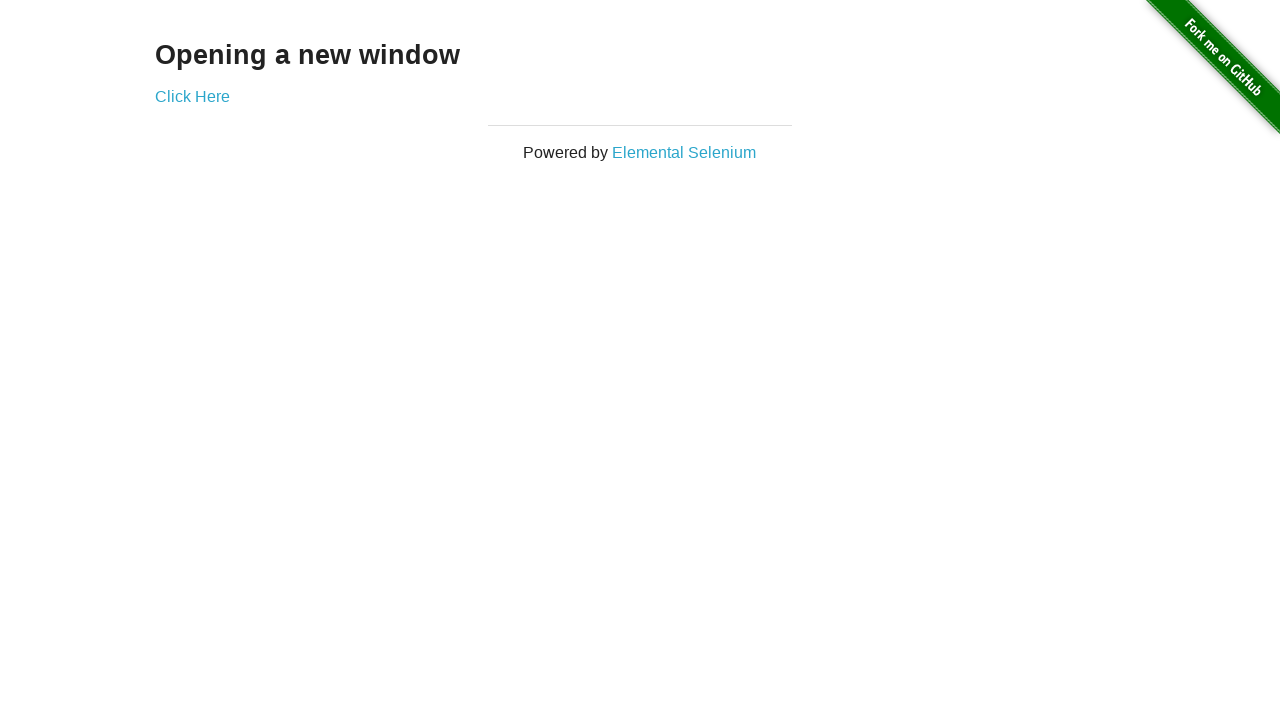

Clicked 'Click Here' link to open new window at (192, 96) on text=Click Here
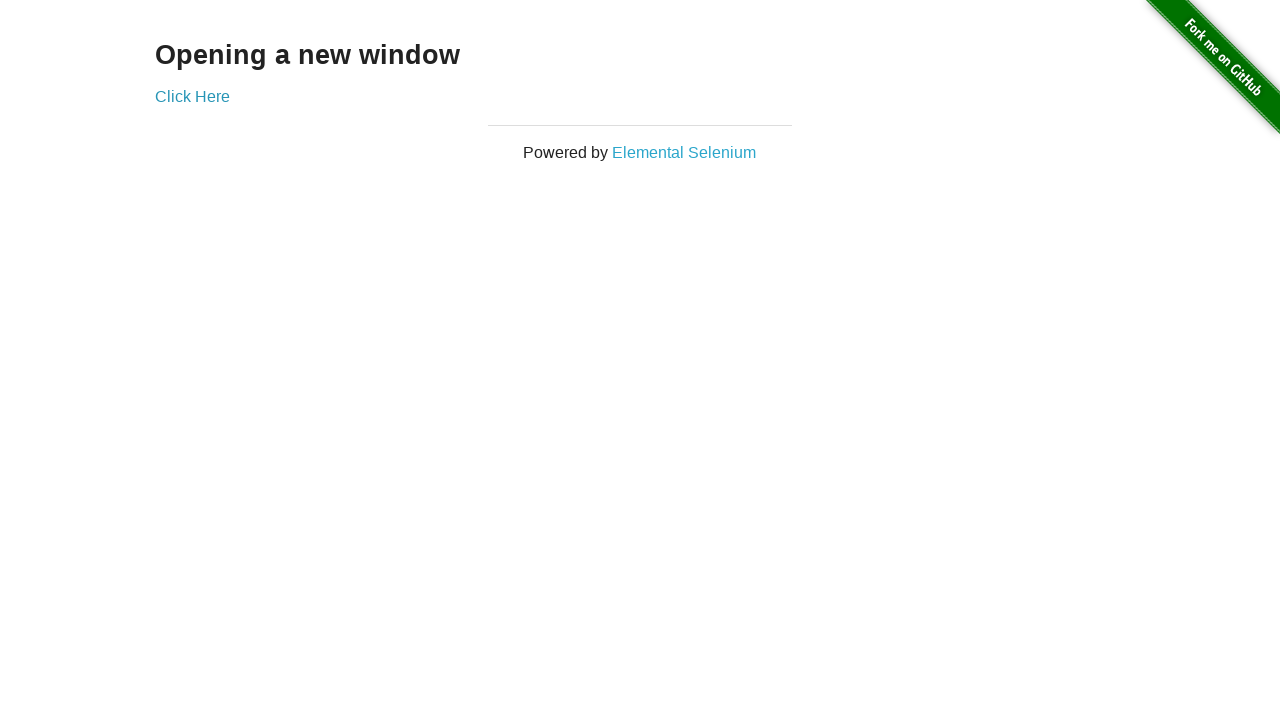

New child window opened and retrieved
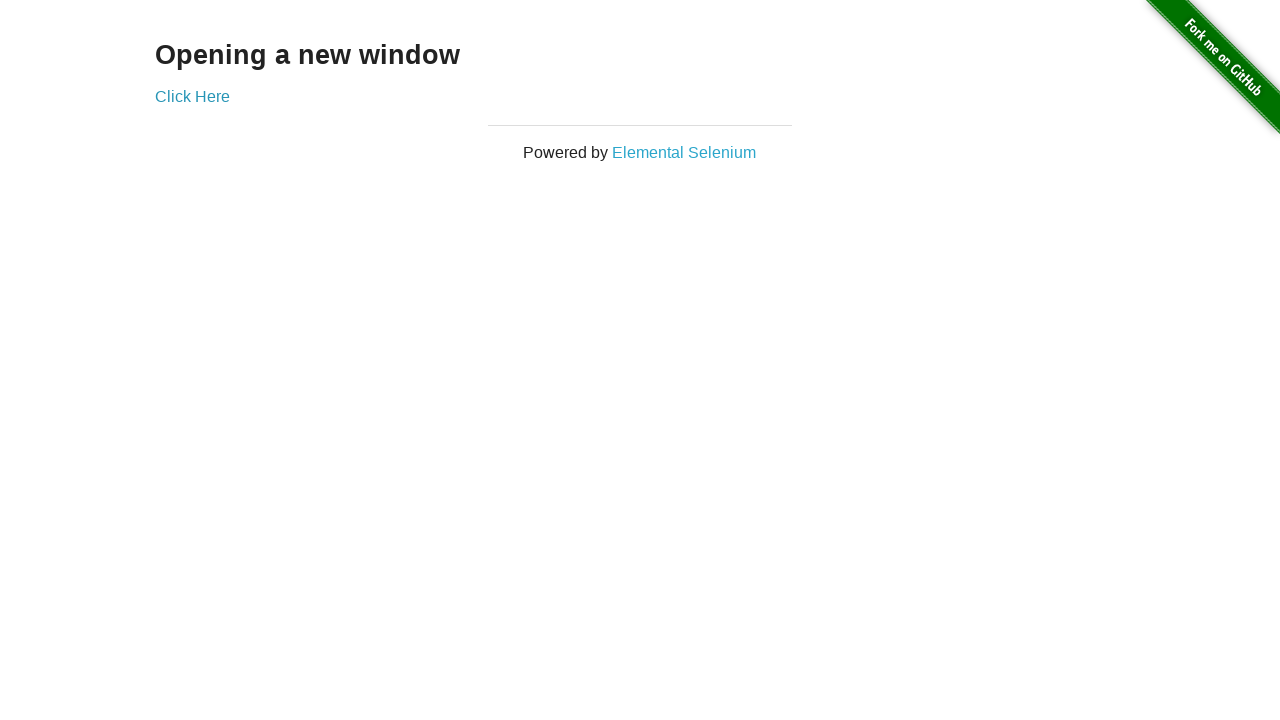

Child window content loaded - heading element visible
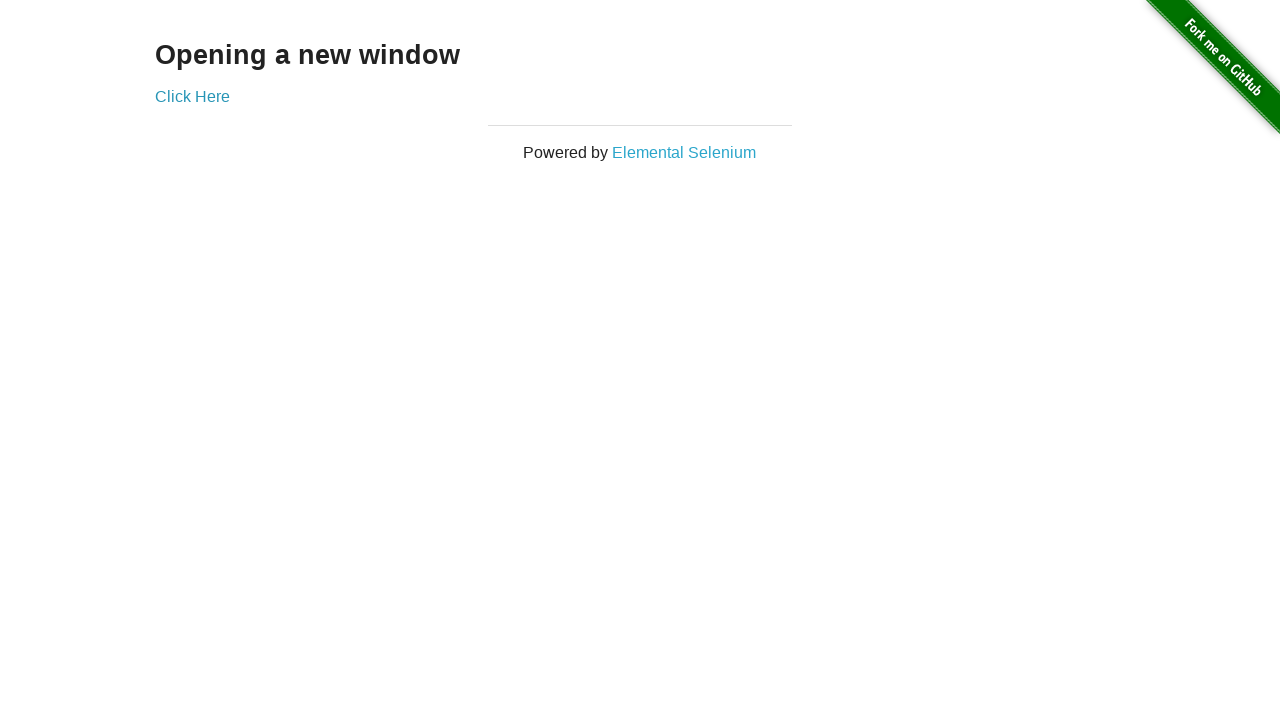

Read text from child window: 'New Window'
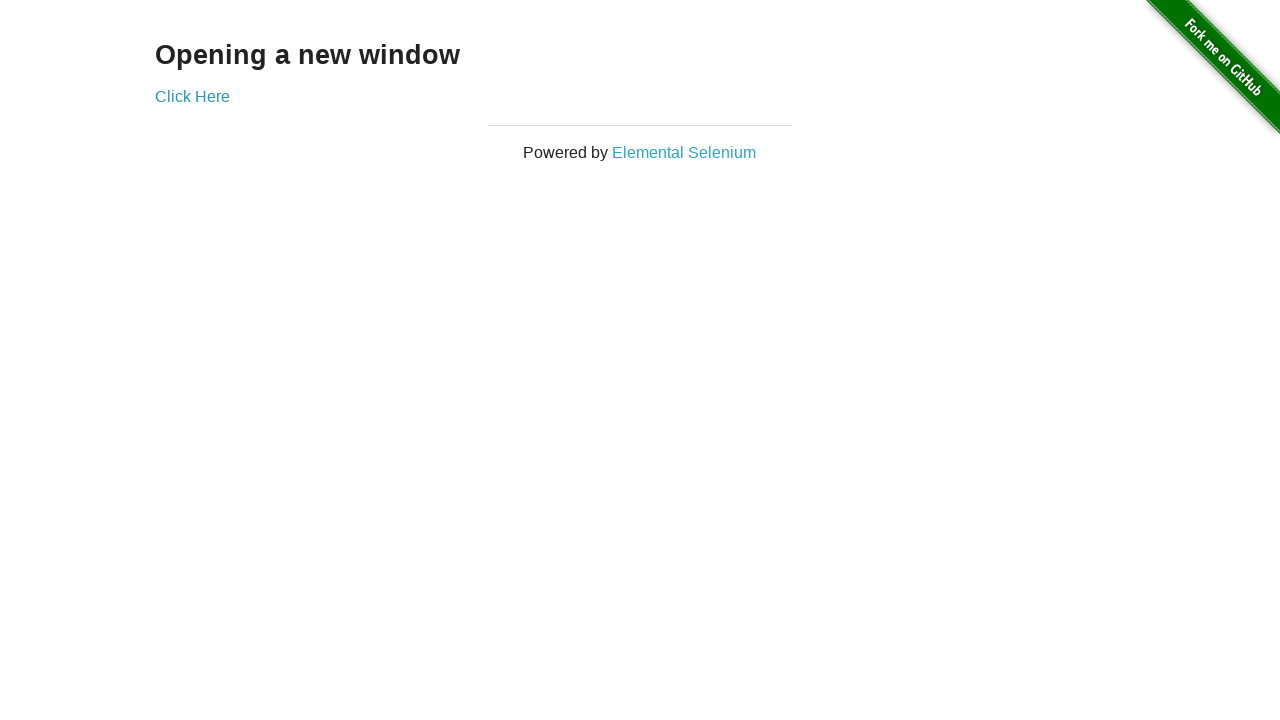

Switched back to parent window
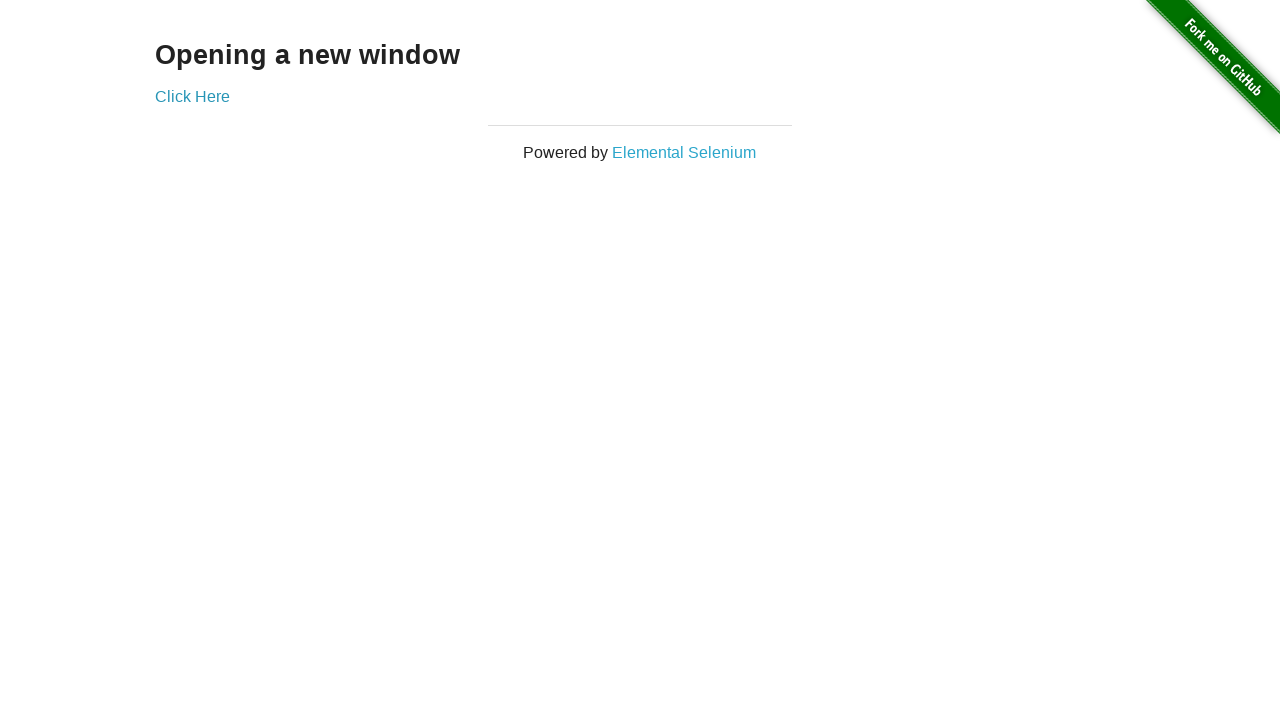

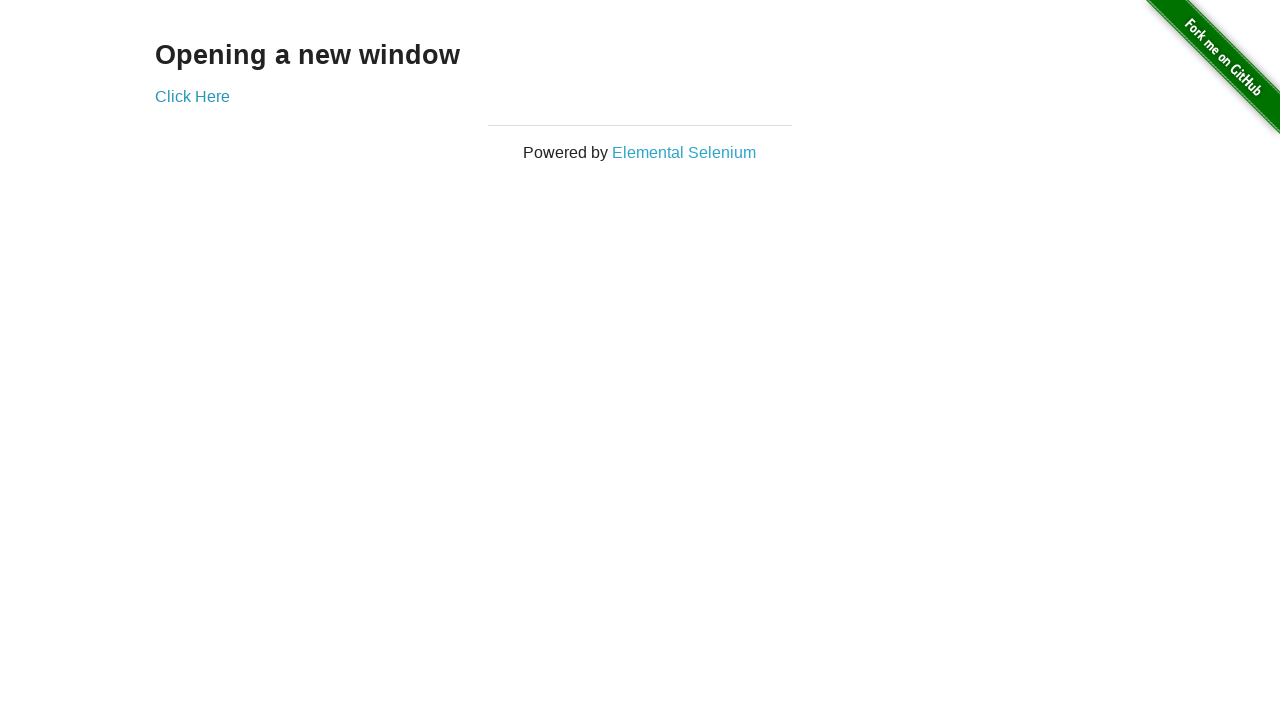